Tests add-to-cart functionality on a practice e-commerce site by finding specific vegetables (Cucumber, Brocolli, Beetroot) and clicking their "Add to cart" buttons.

Starting URL: https://rahulshettyacademy.com/seleniumPractise/

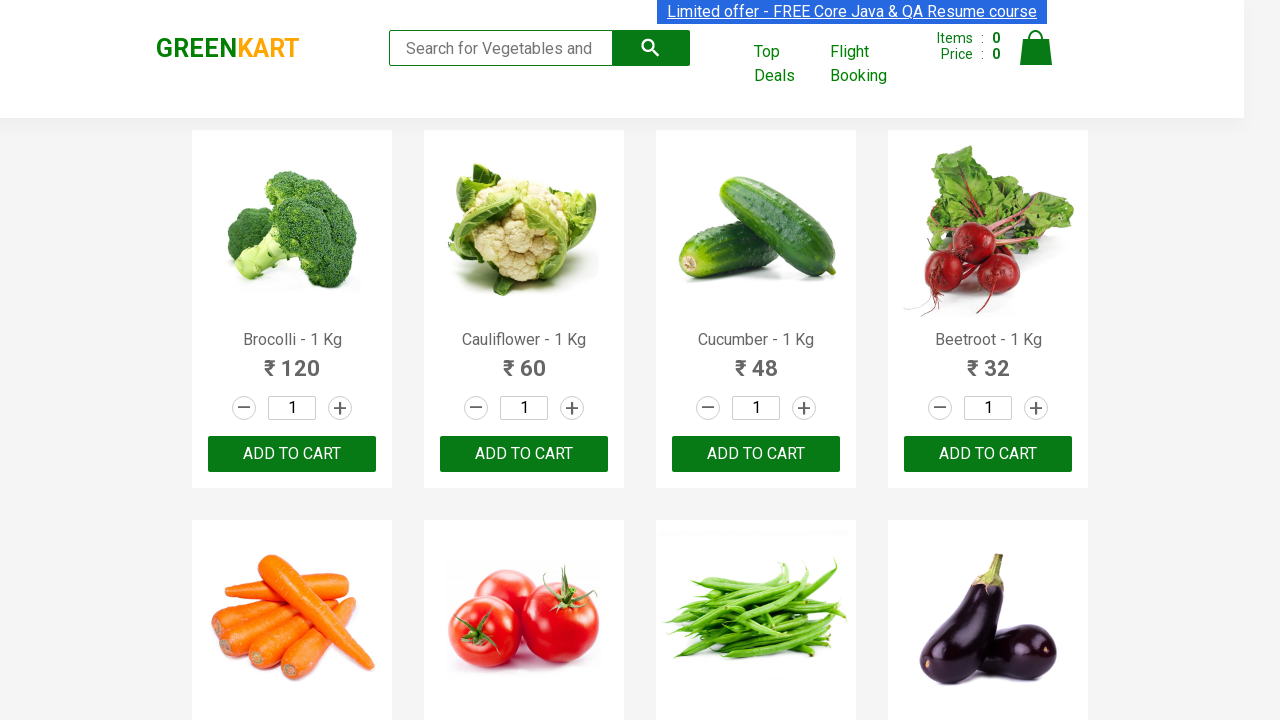

Waited for product names to load on the e-commerce site
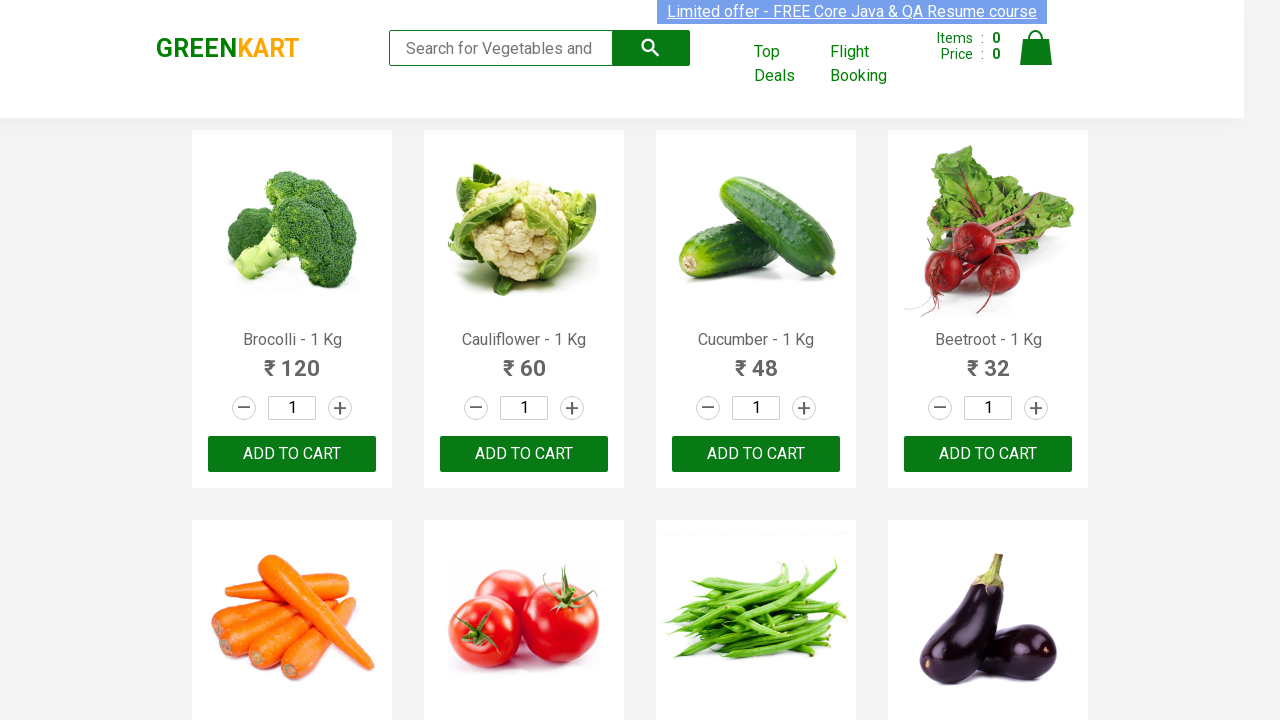

Retrieved all product elements from the page
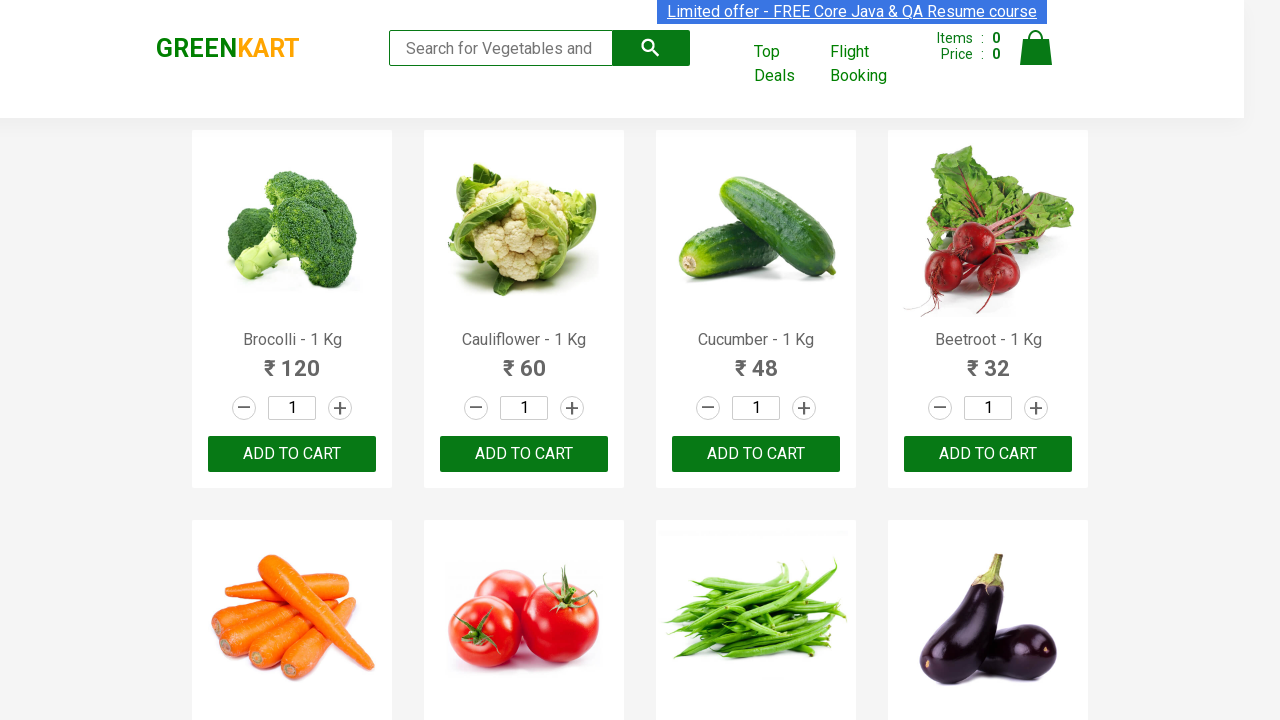

Added 'Brocolli' to cart (1/3) at (292, 454) on xpath=//div[@class='product-action']/button >> nth=0
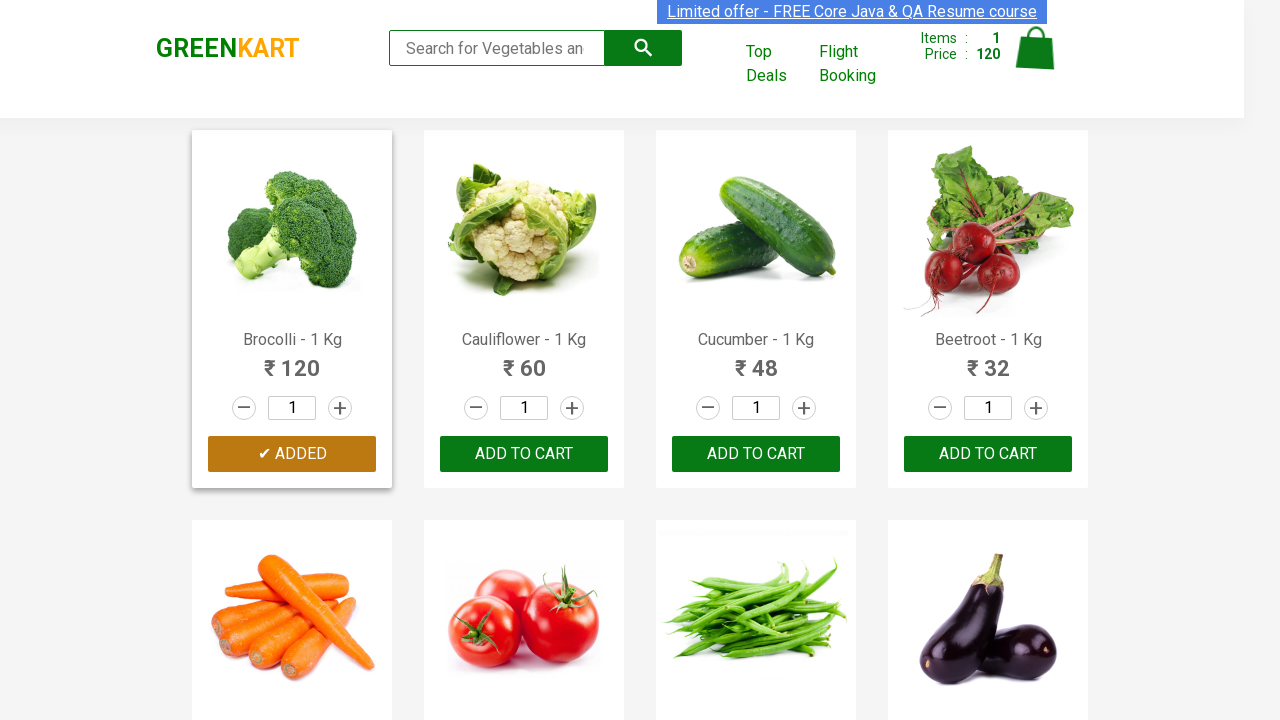

Added 'Cucumber' to cart (2/3) at (756, 454) on xpath=//div[@class='product-action']/button >> nth=2
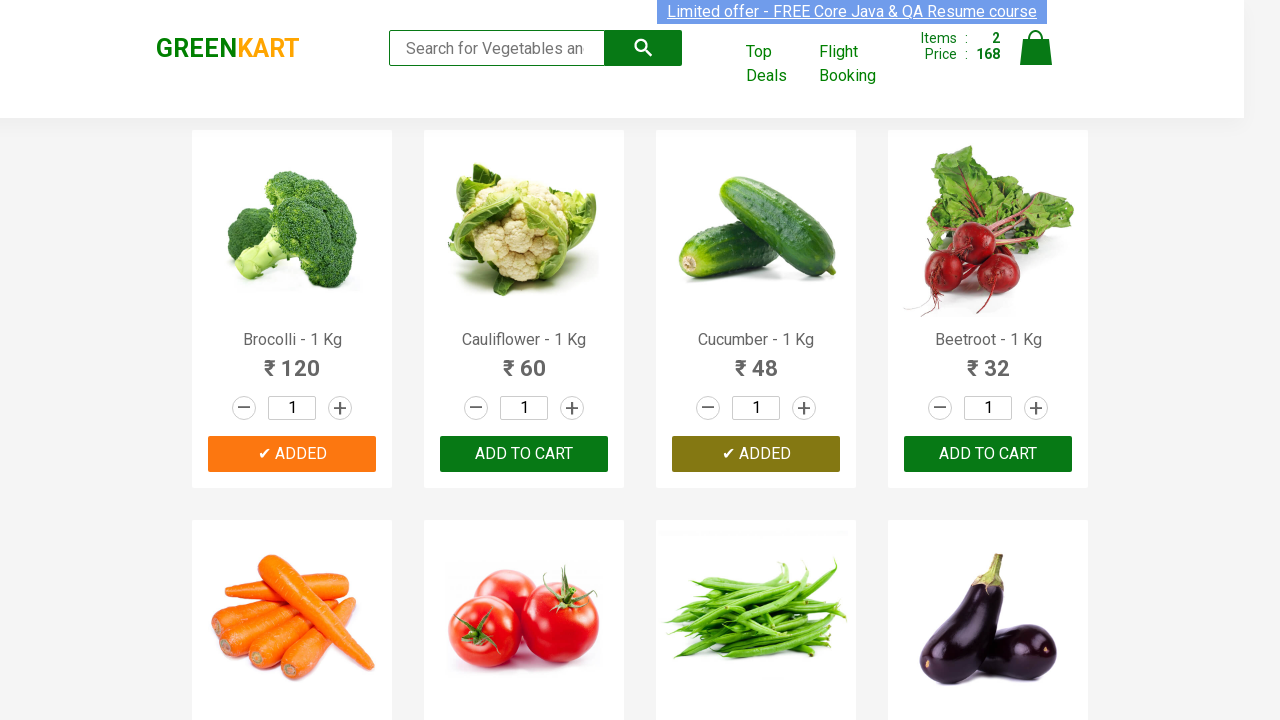

Added 'Beetroot' to cart (3/3) at (988, 454) on xpath=//div[@class='product-action']/button >> nth=3
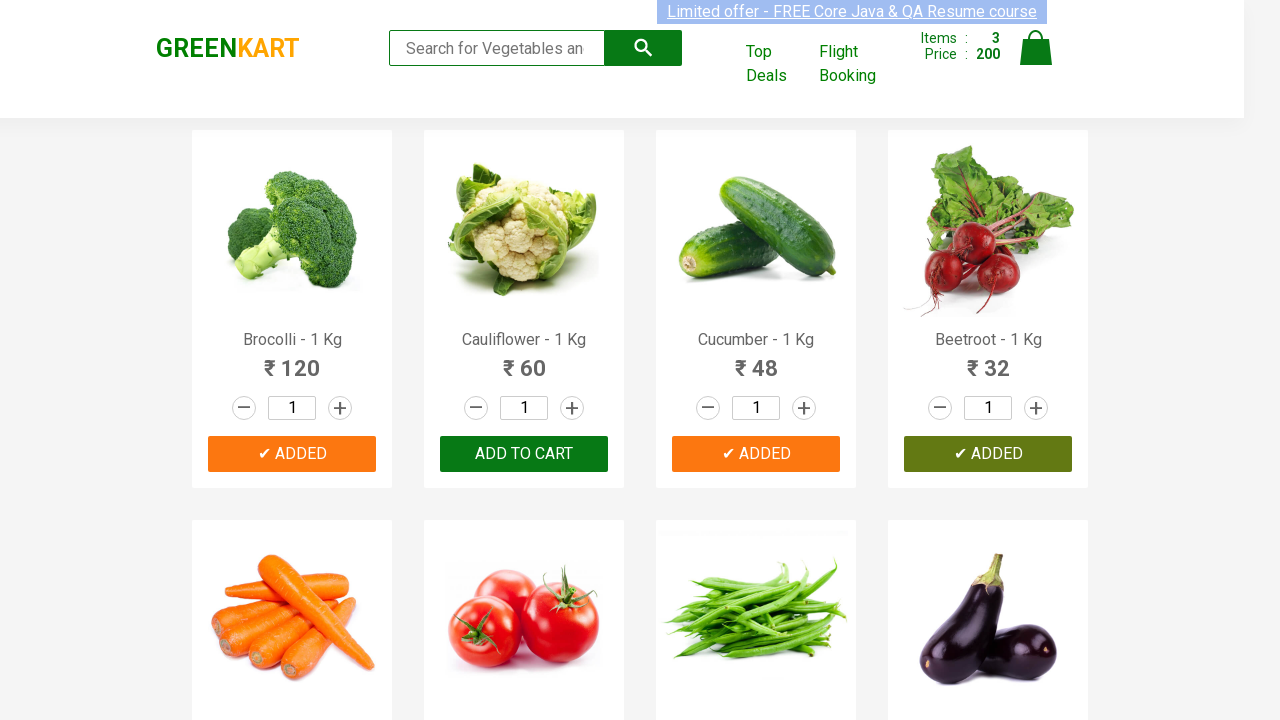

Verified cart icon is visible after adding all 3 vegetables to cart
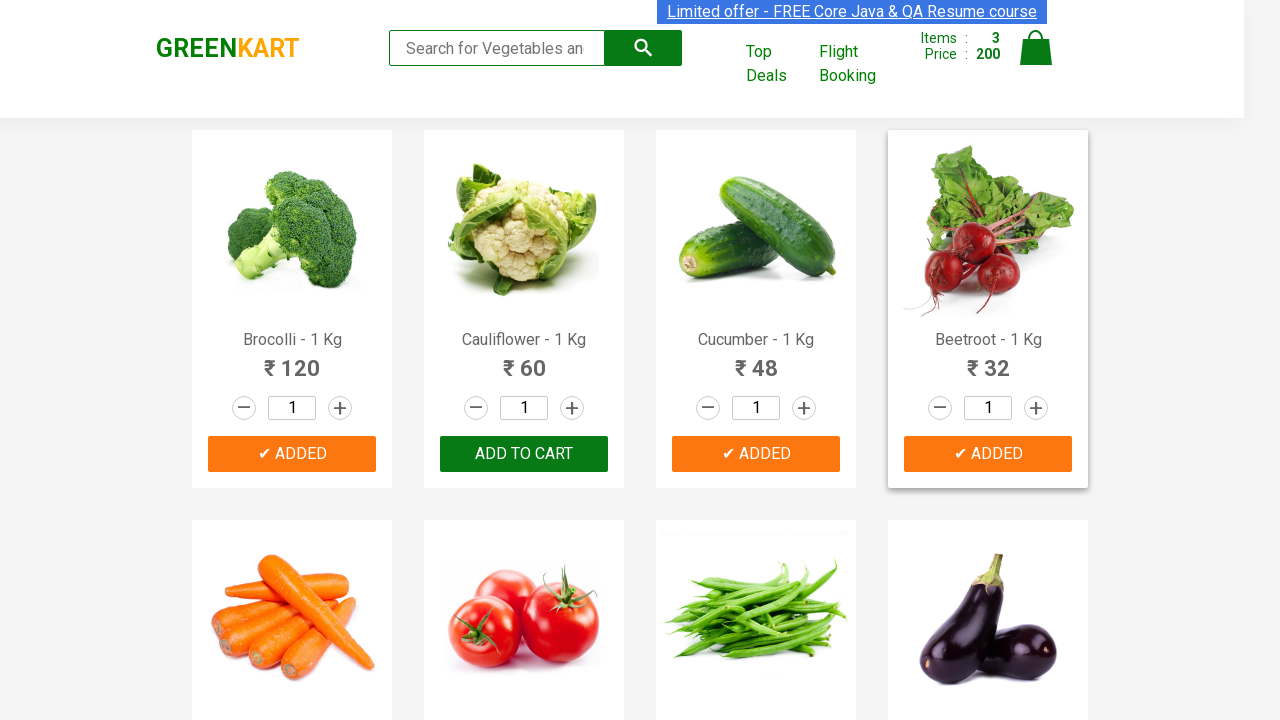

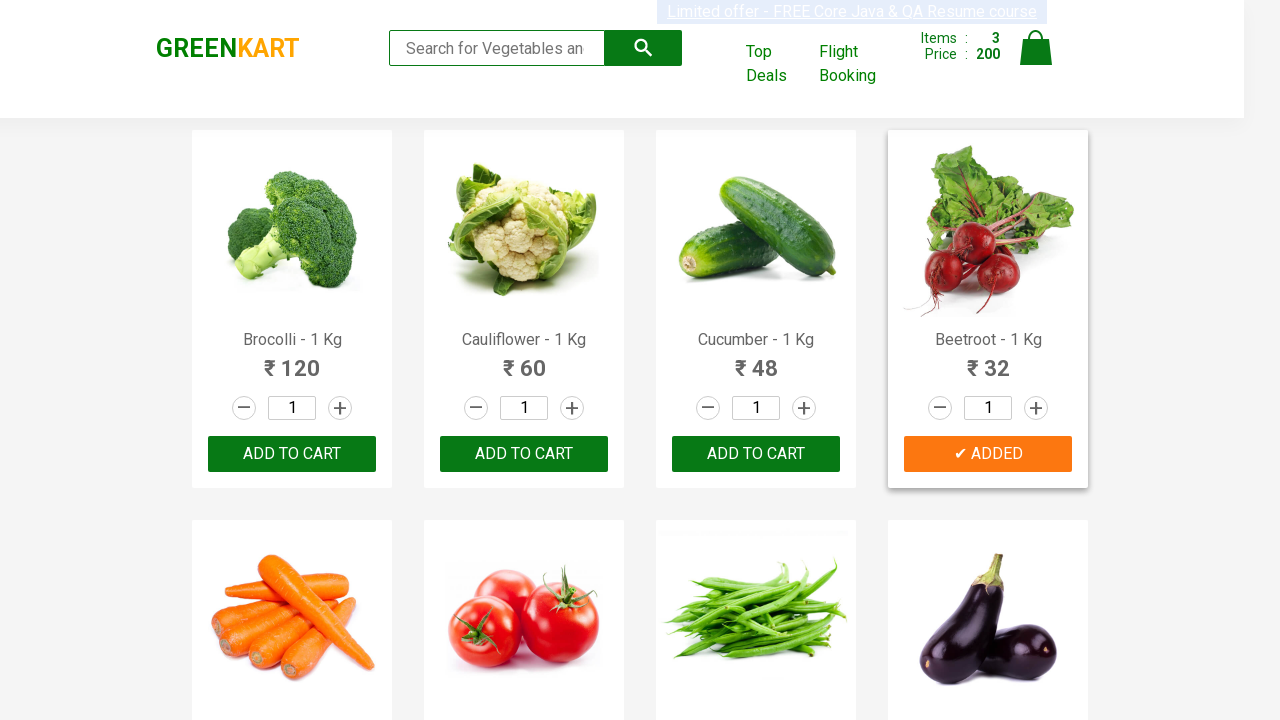